Tests an e-commerce site by searching for products (melons and berries), adding them to cart, and proceeding to checkout

Starting URL: https://rahulshettyacademy.com/seleniumPractise/#/

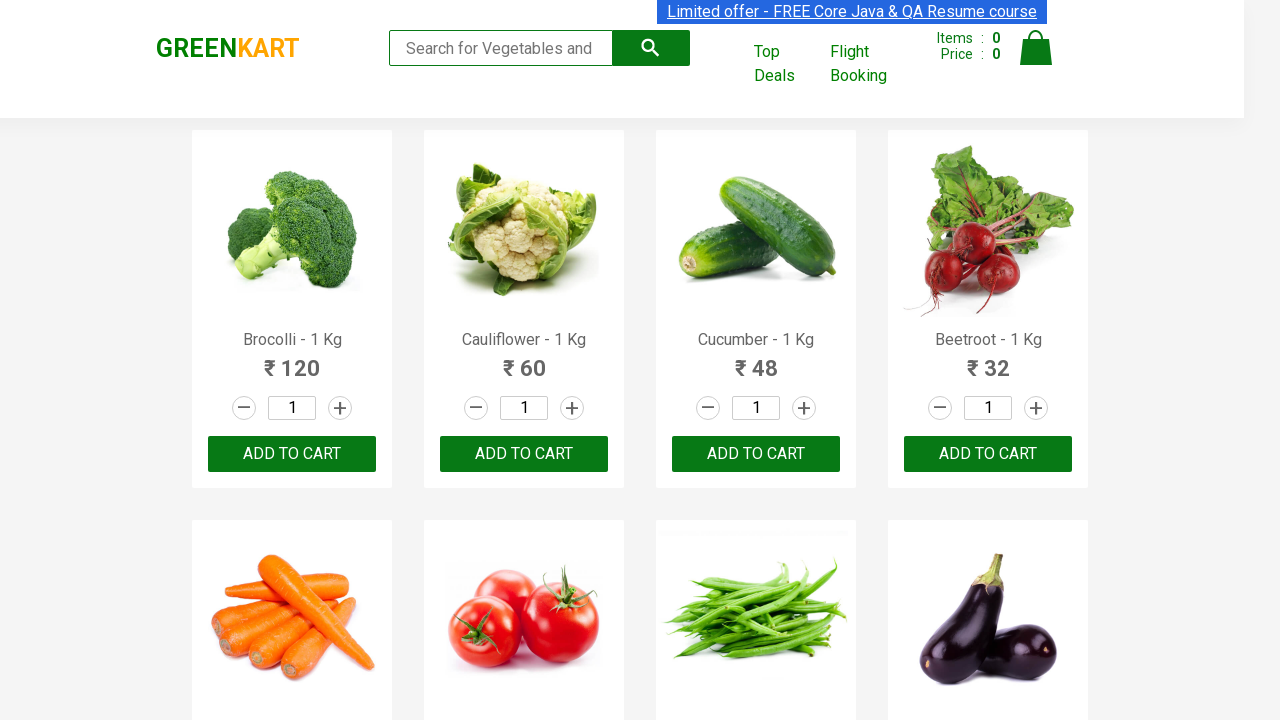

Filled search field with 'melon' on //input[@type='search']
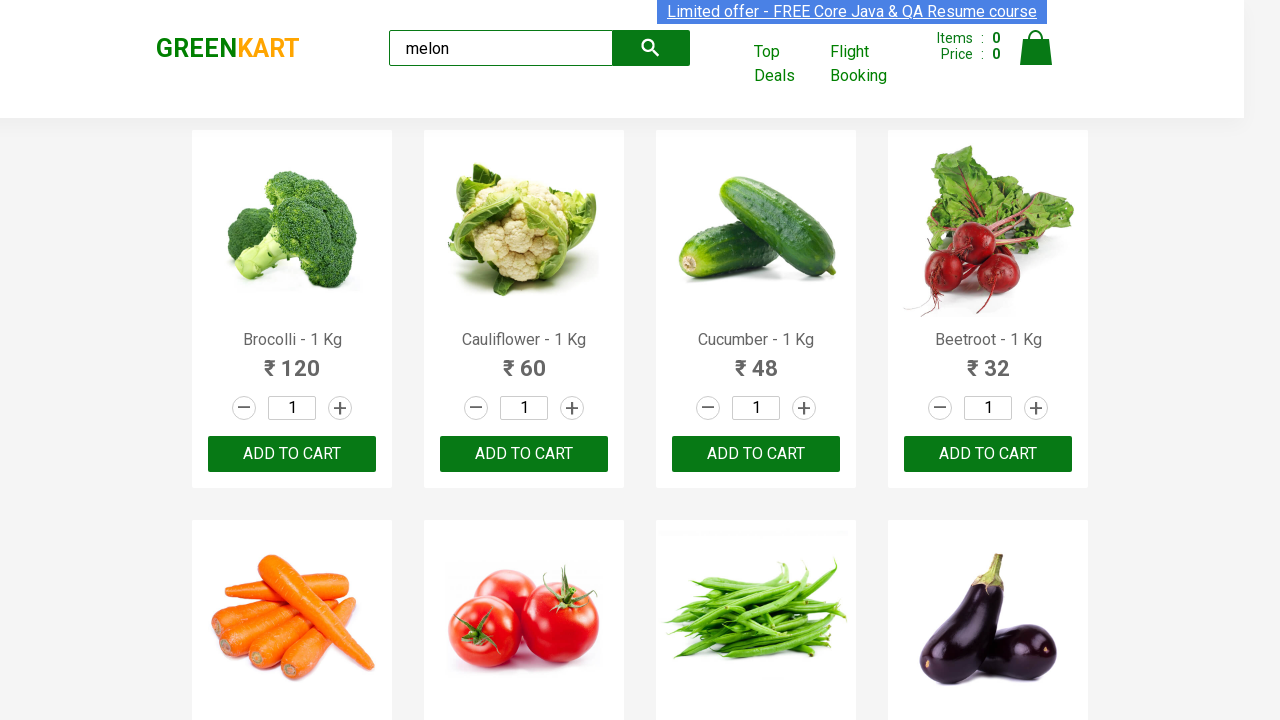

Waited for search results to load
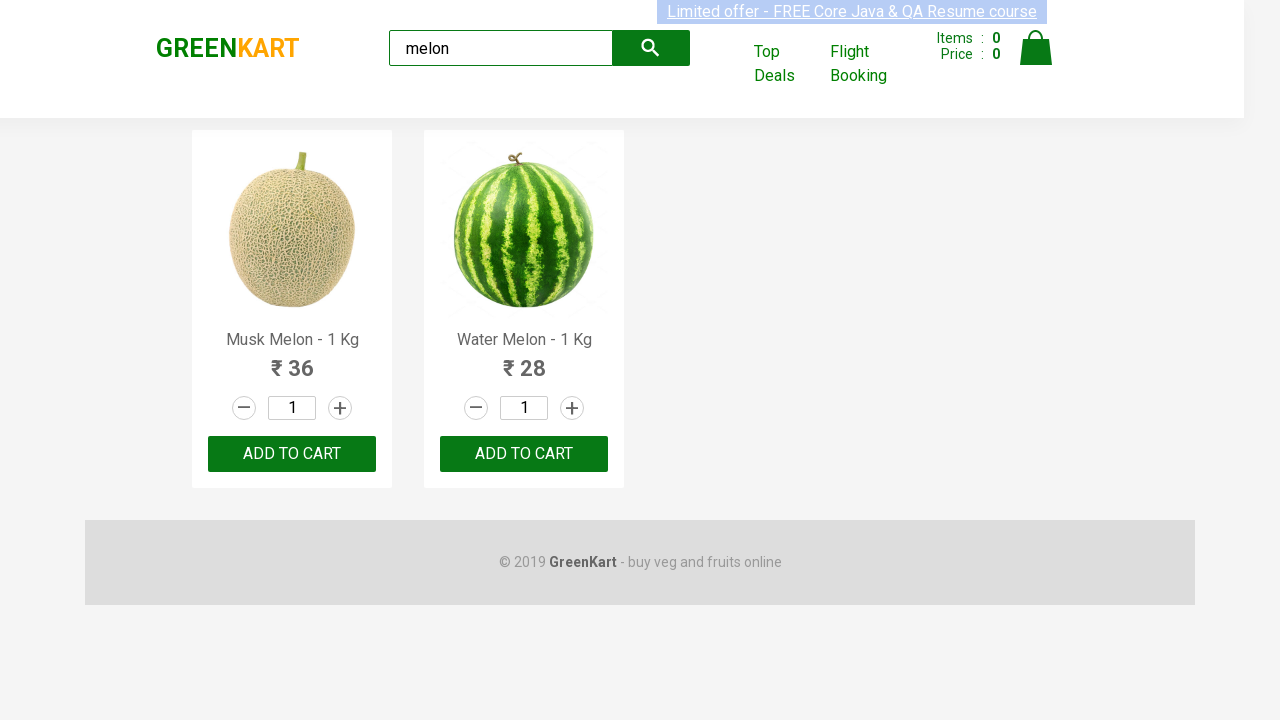

Clicked add to cart button for a melon product at (292, 454) on xpath=//div[@class='product'] >> nth=0 >> button[type='button']
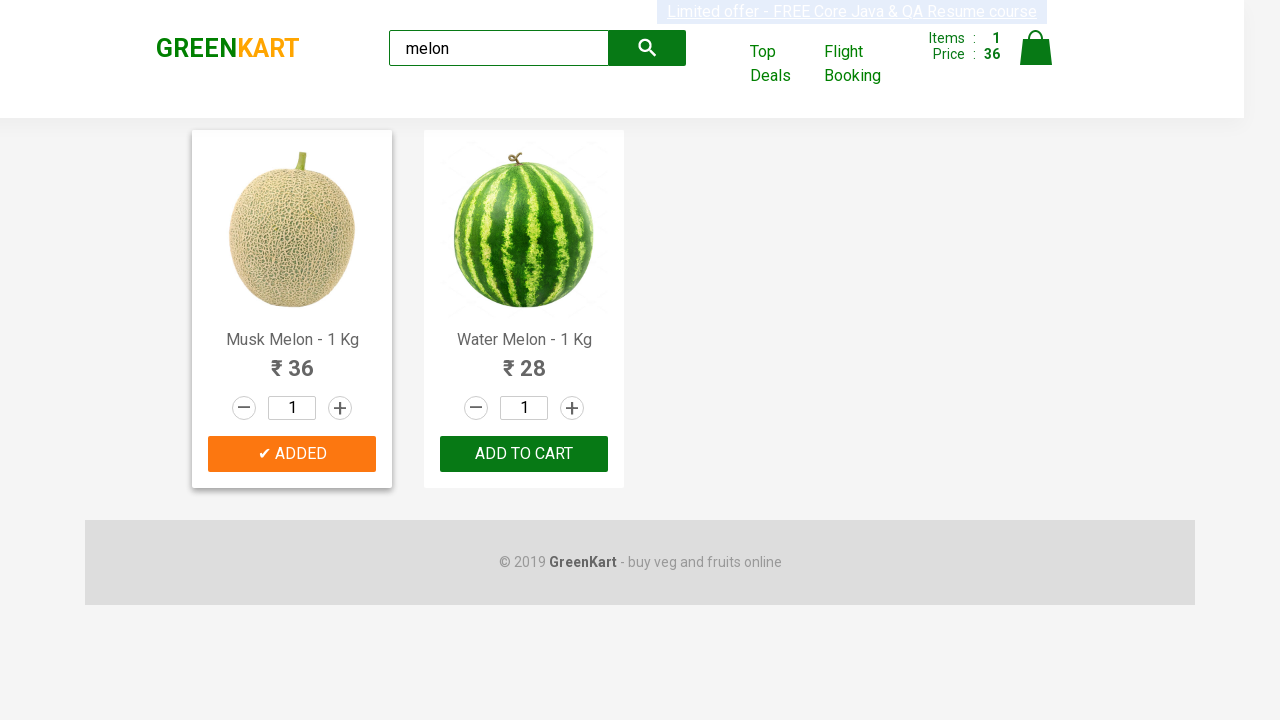

Waited for add to cart action to complete
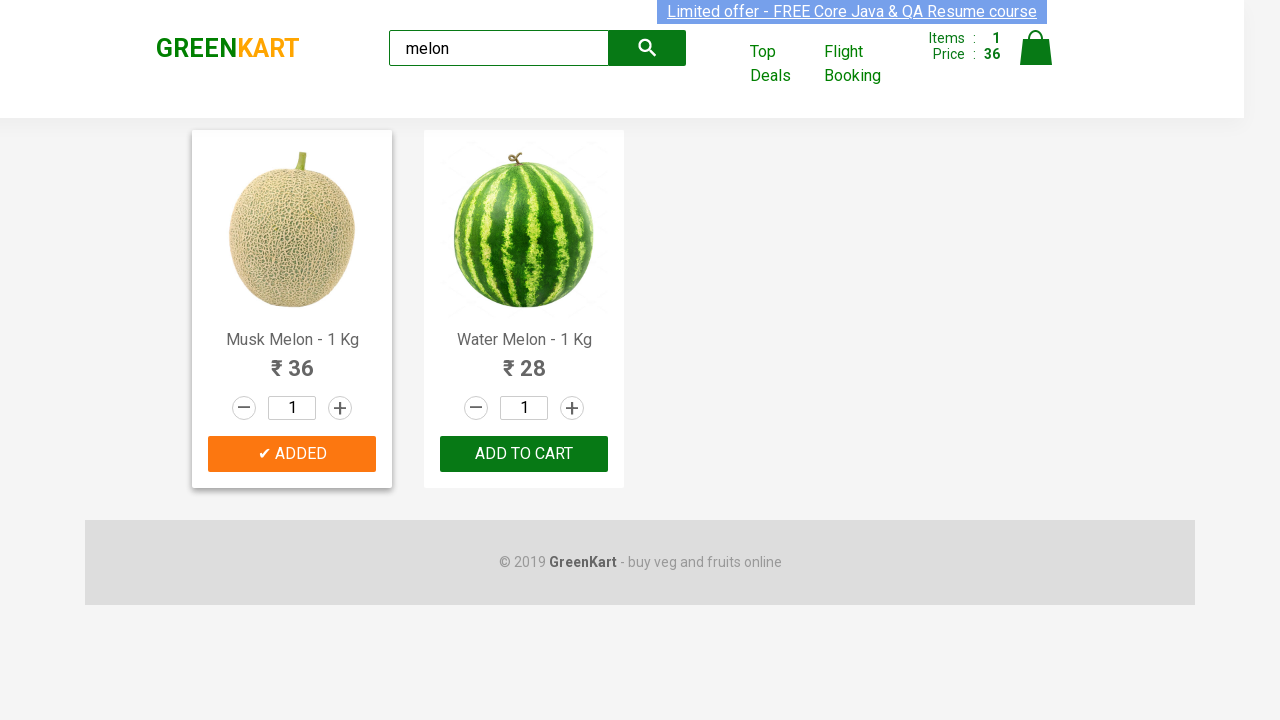

Clicked add to cart button for a melon product at (524, 454) on xpath=//div[@class='product'] >> nth=1 >> button[type='button']
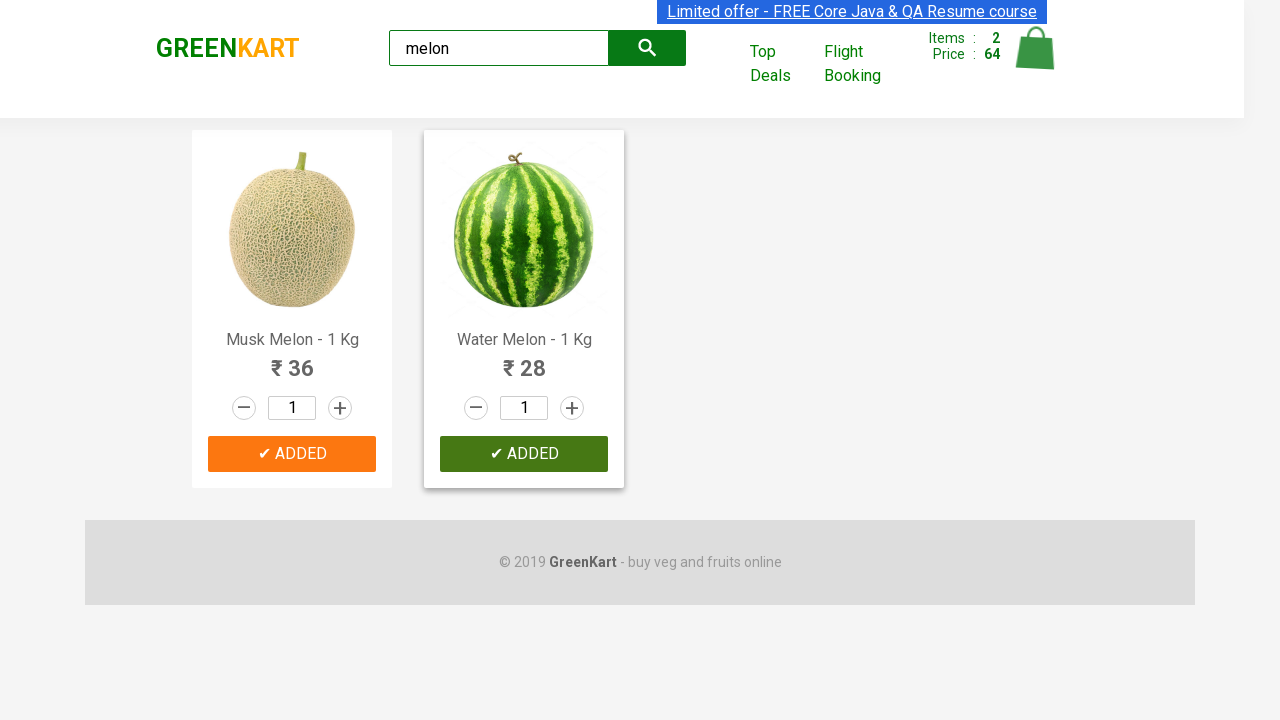

Waited for add to cart action to complete
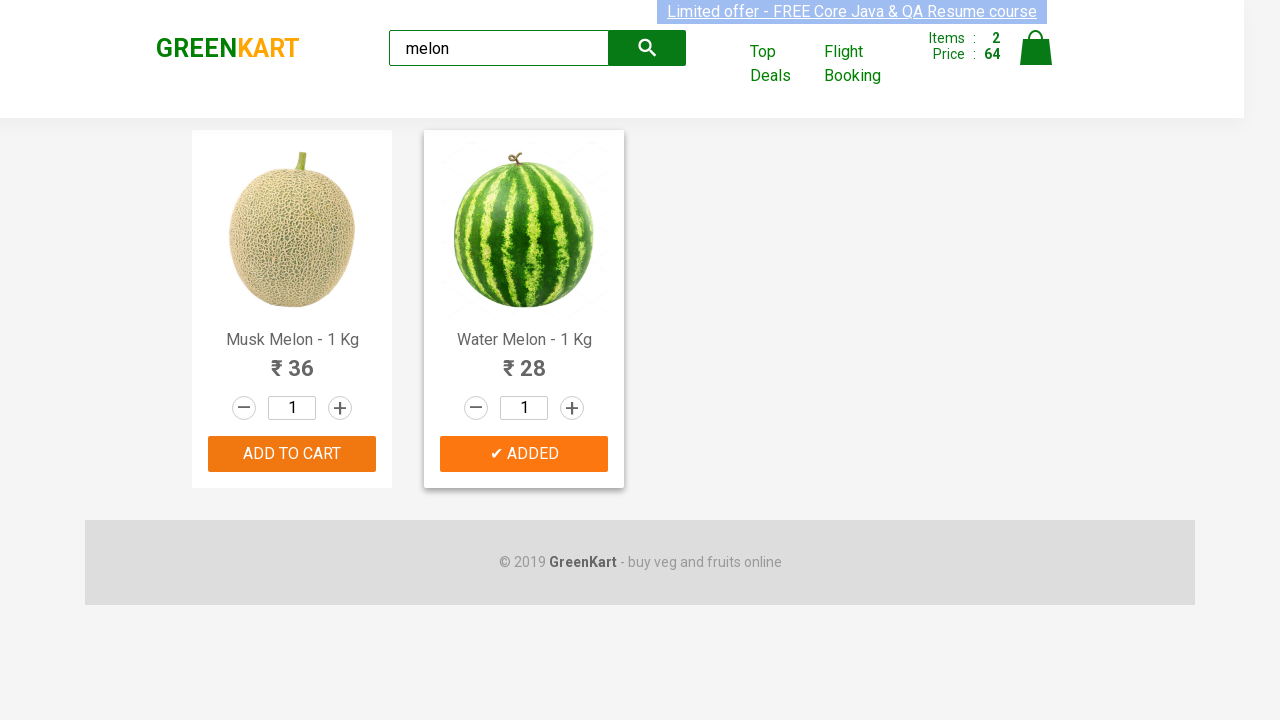

Cleared search field on //input[@type='search']
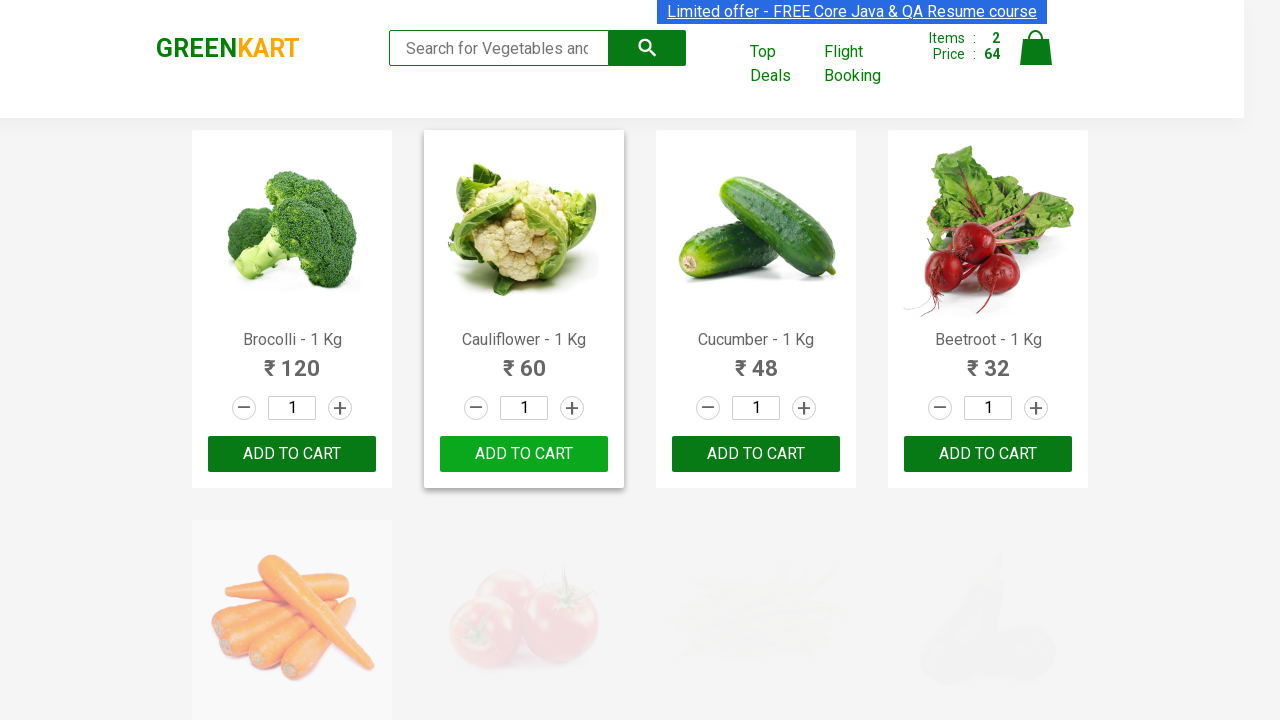

Filled search field with 'berry' on //input[@type='search']
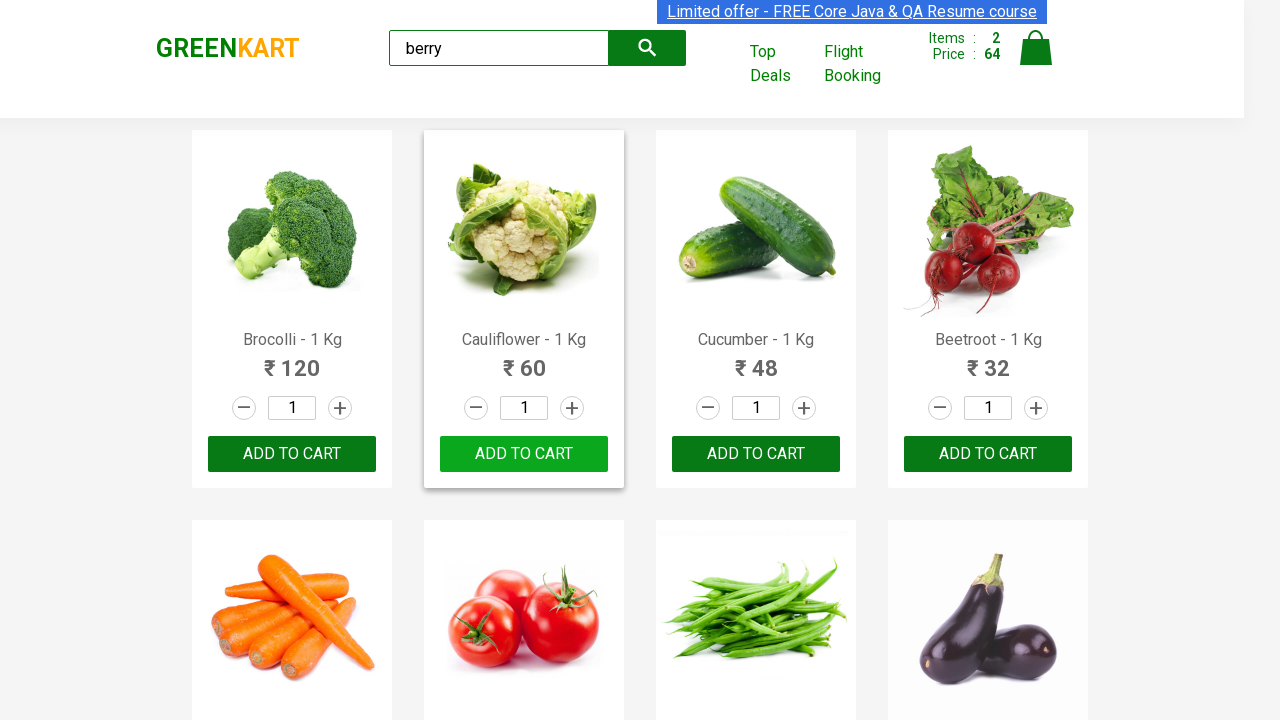

Waited for berry search results to load
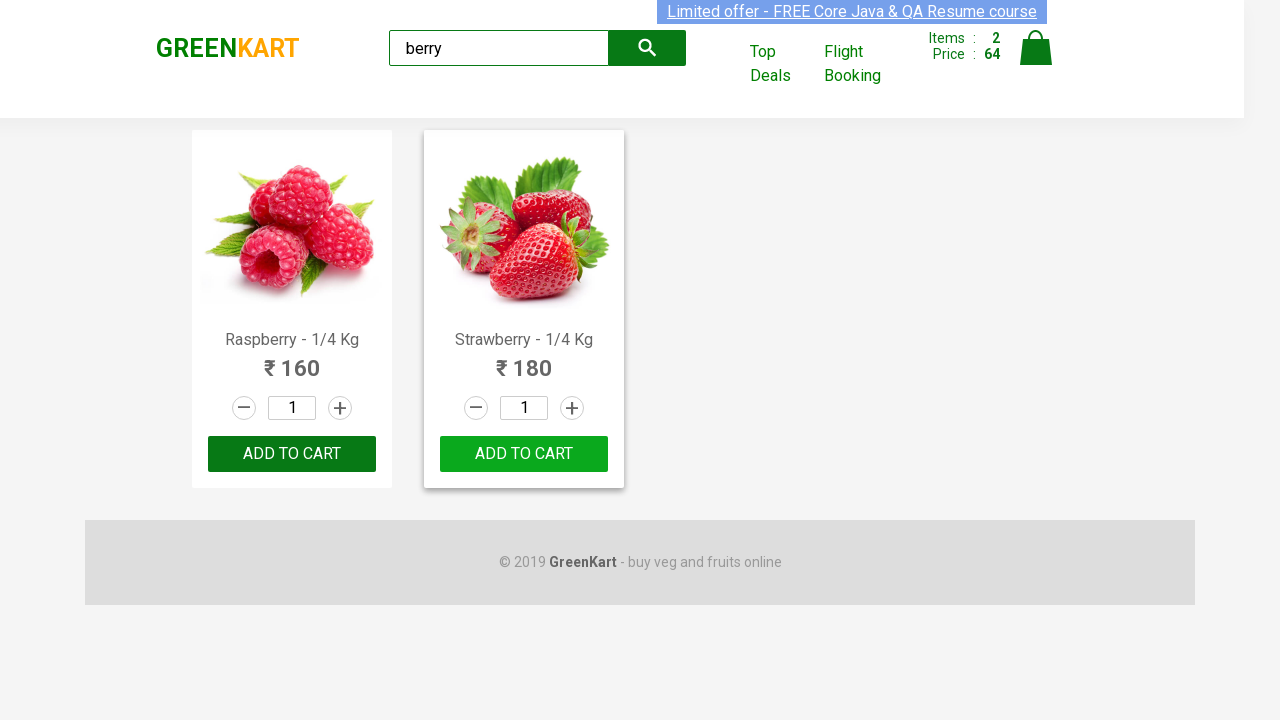

Clicked add to cart button for a berry product at (292, 454) on xpath=//div[@class='product'] >> nth=0 >> button[type='button']
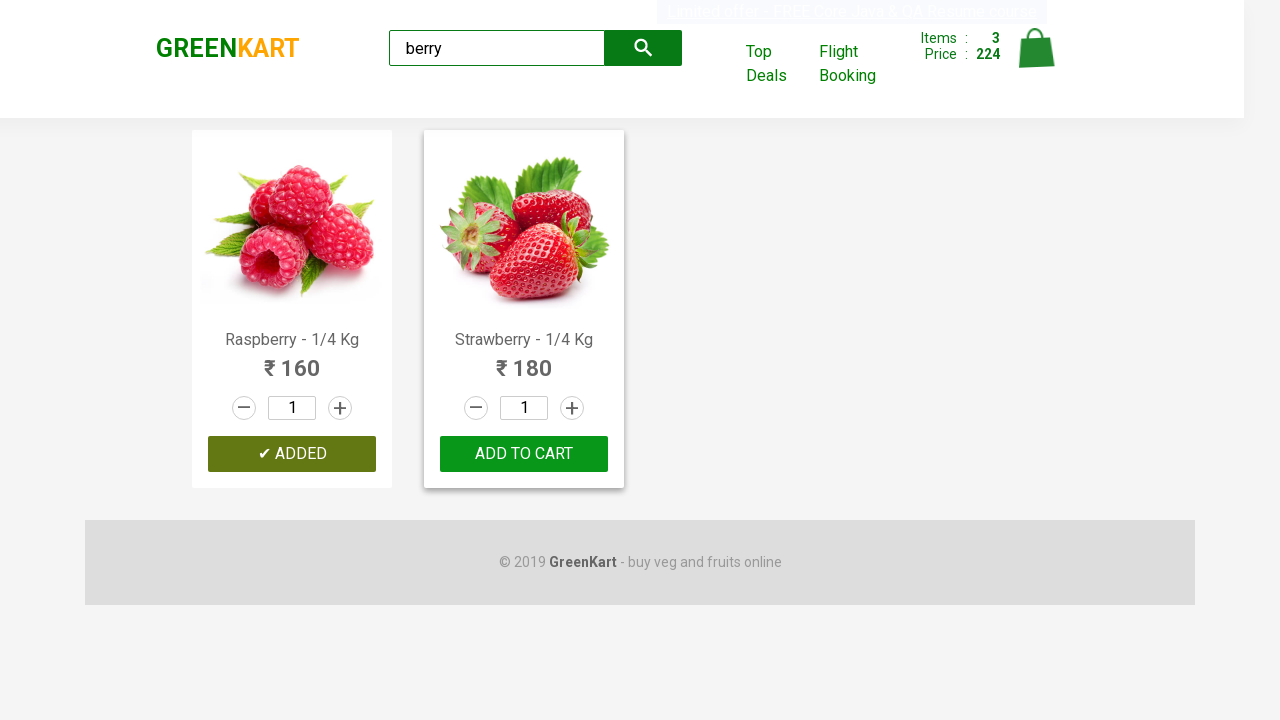

Waited for add to cart action to complete
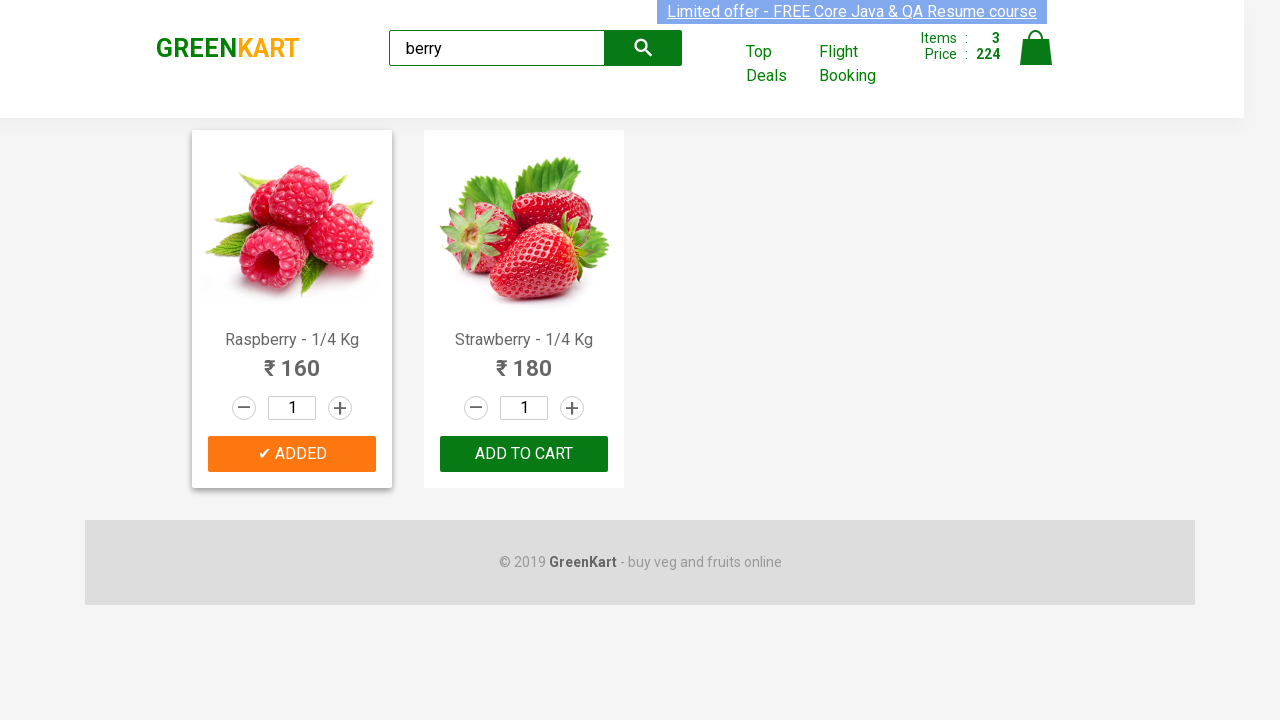

Clicked add to cart button for a berry product at (524, 454) on xpath=//div[@class='product'] >> nth=1 >> button[type='button']
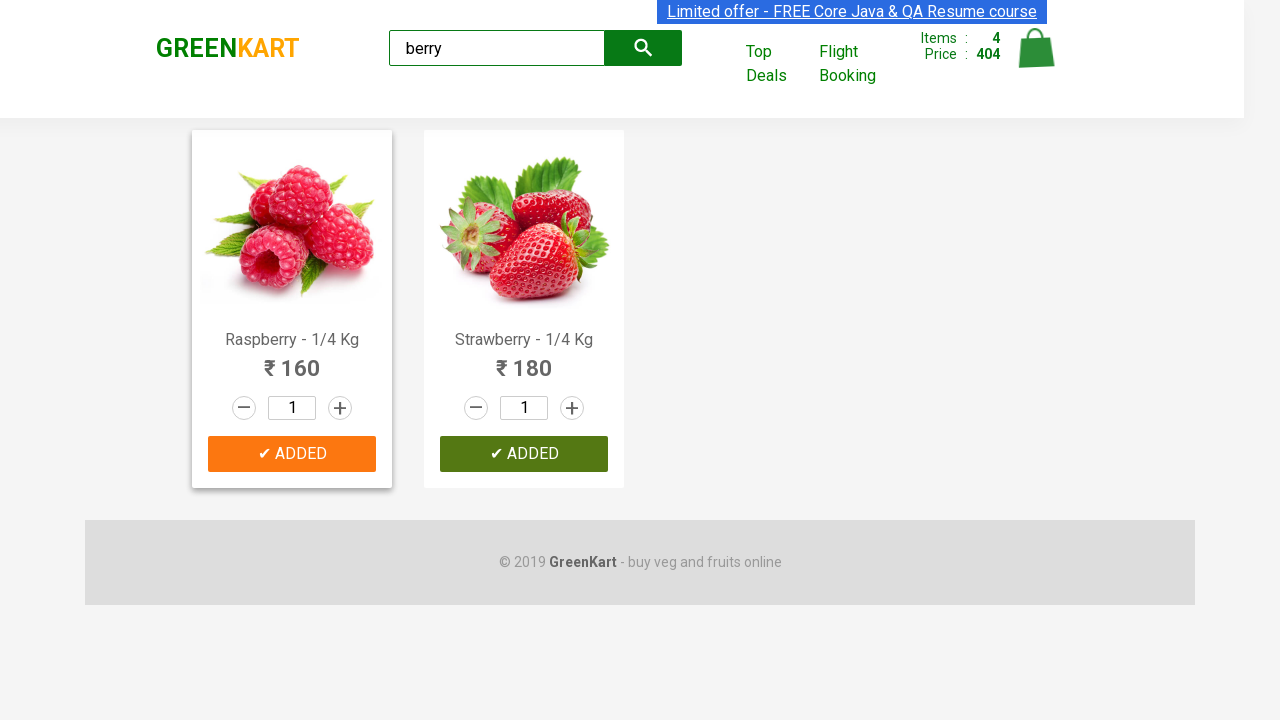

Waited for add to cart action to complete
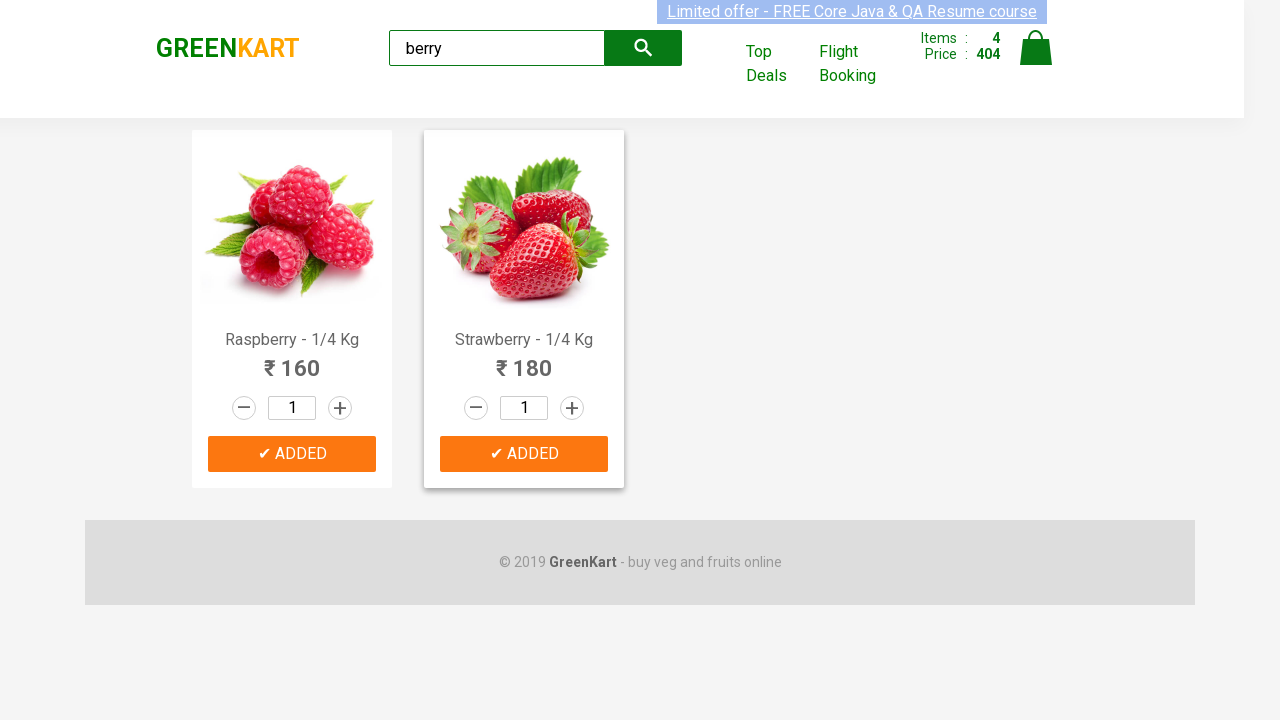

Clicked cart icon to open shopping cart at (1036, 48) on xpath=//img[@alt='Cart']
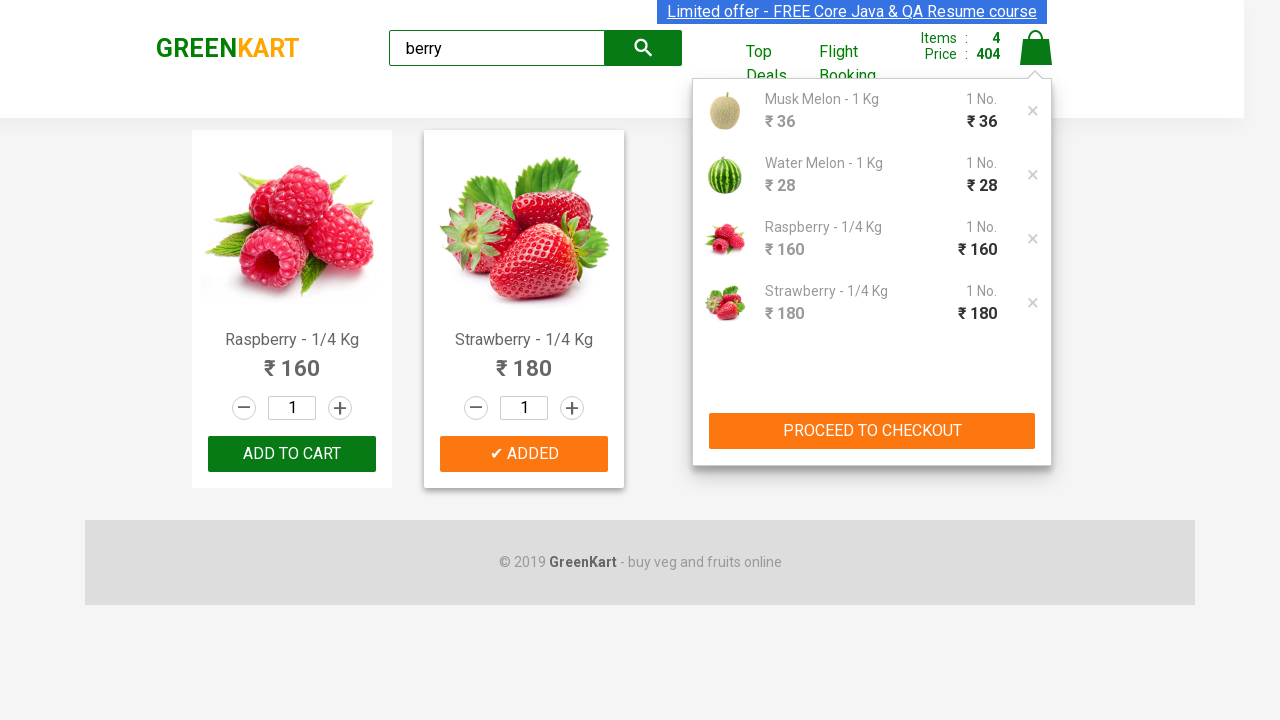

Waited for cart page to load
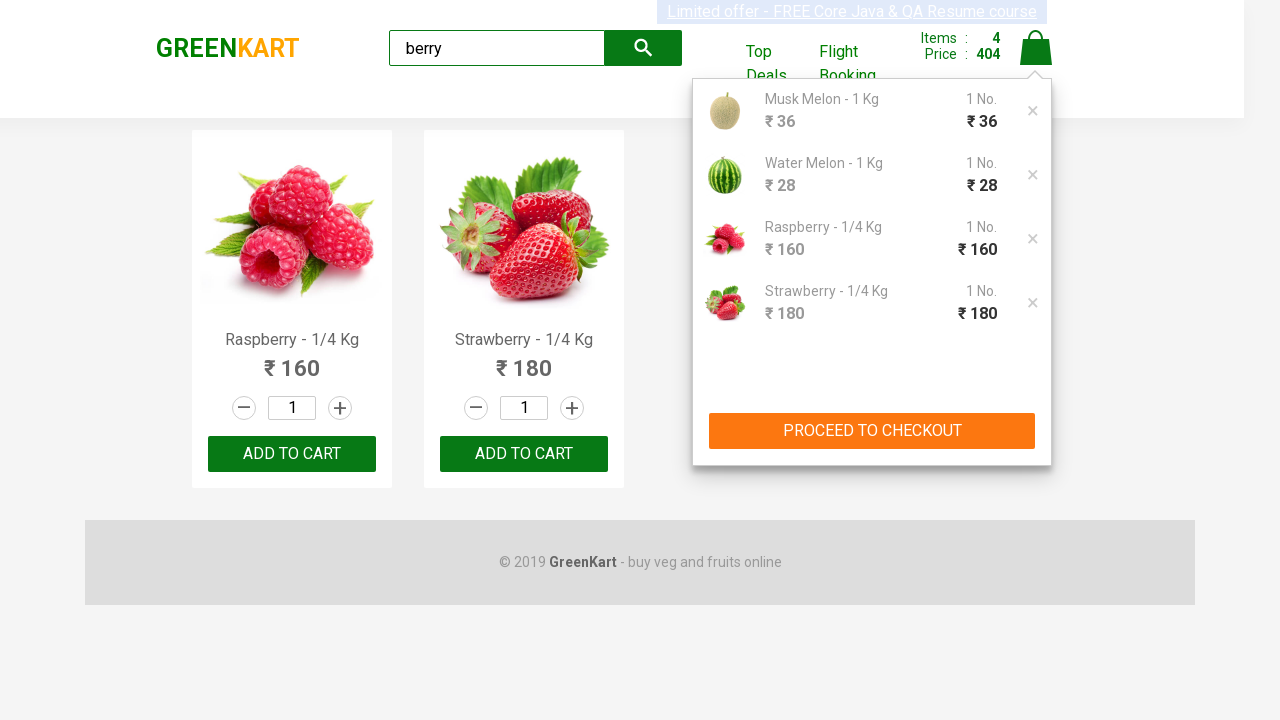

Clicked CHECKOUT button to proceed to checkout at (872, 431) on xpath=//*[contains(text(),'CHECKOUT')]
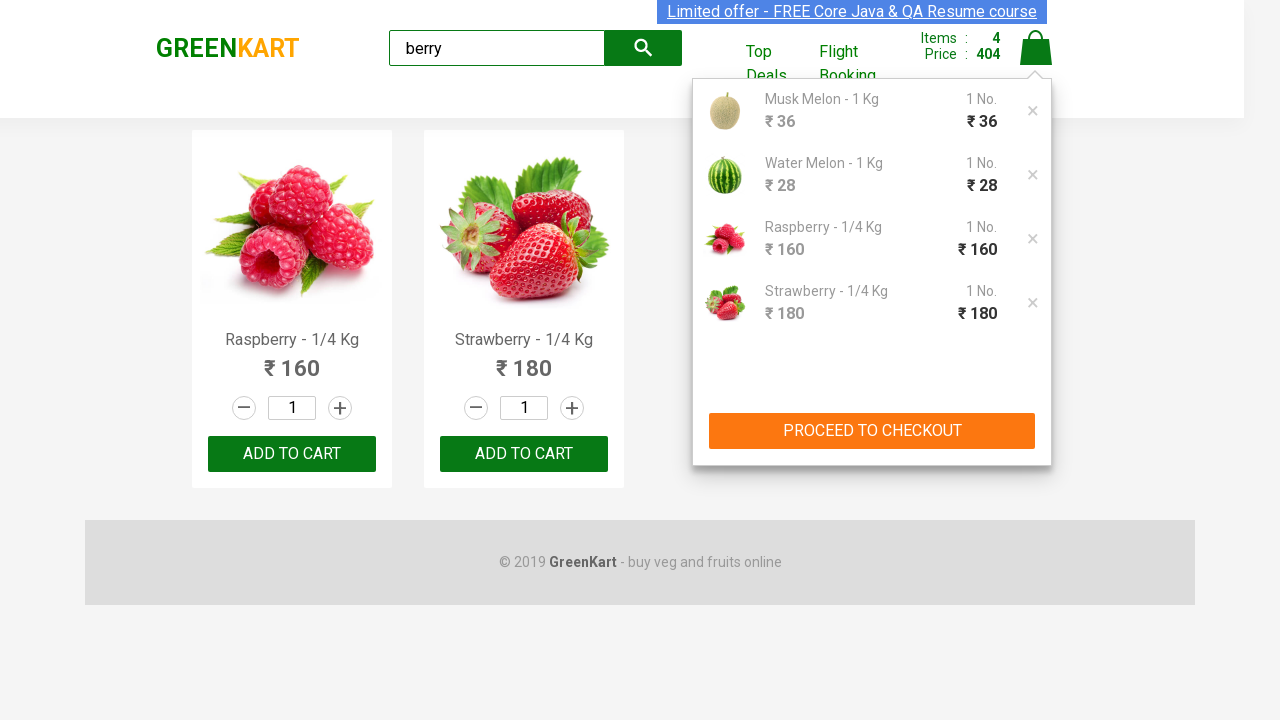

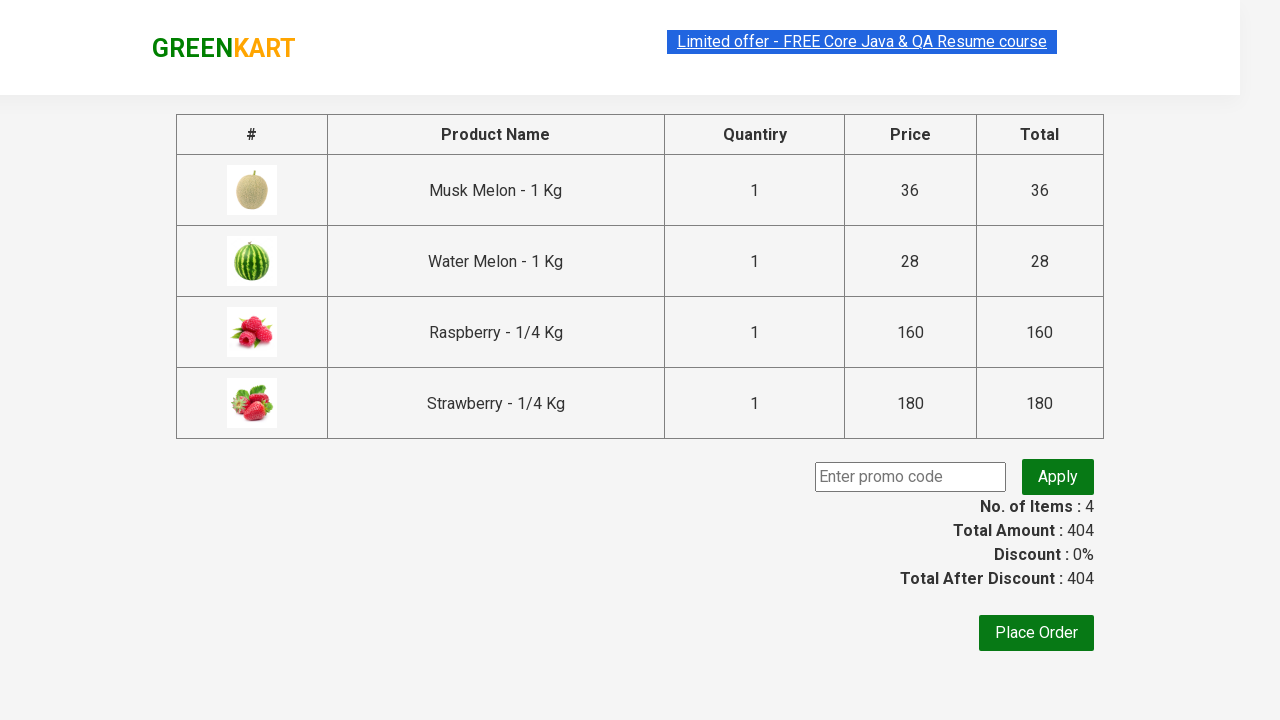